Tests various form elements on a practice page including radio buttons, checkboxes, dropdowns, and text input fields

Starting URL: https://learn.letskodeit.com/p/practice

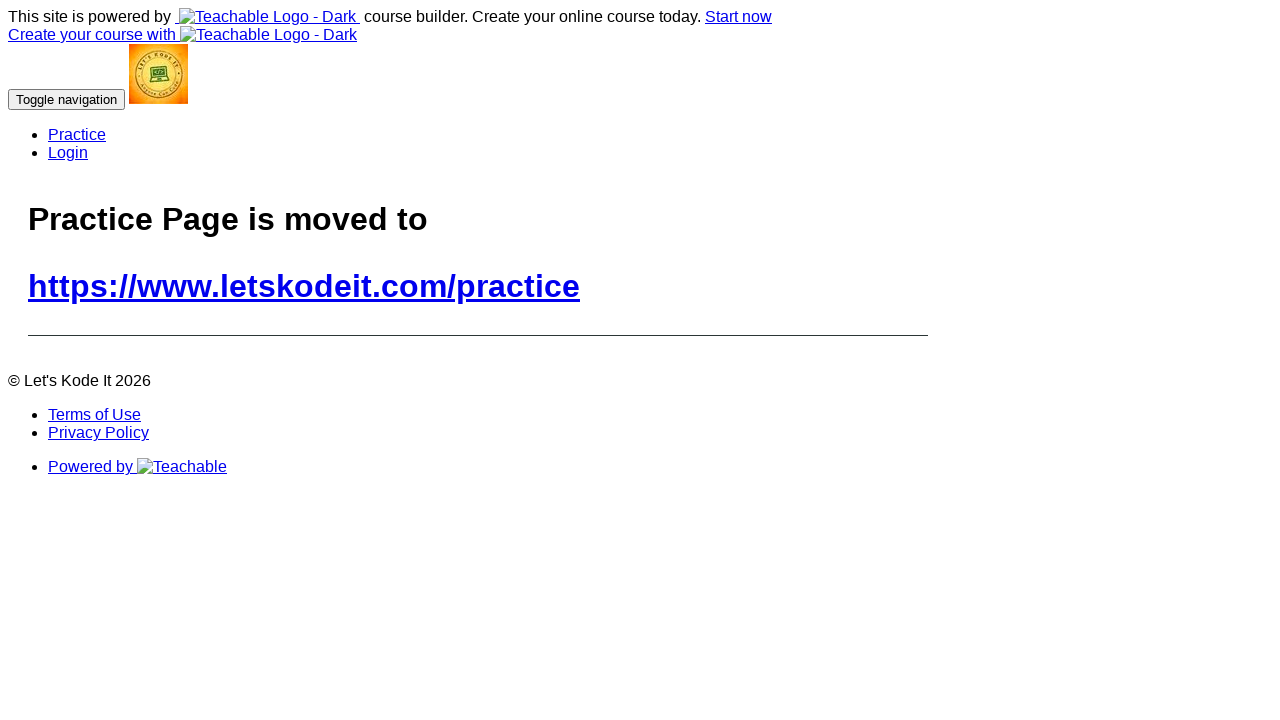

Clicked on practice link to navigate to practice page at (304, 286) on a[href='https://www.letskodeit.com/practice']
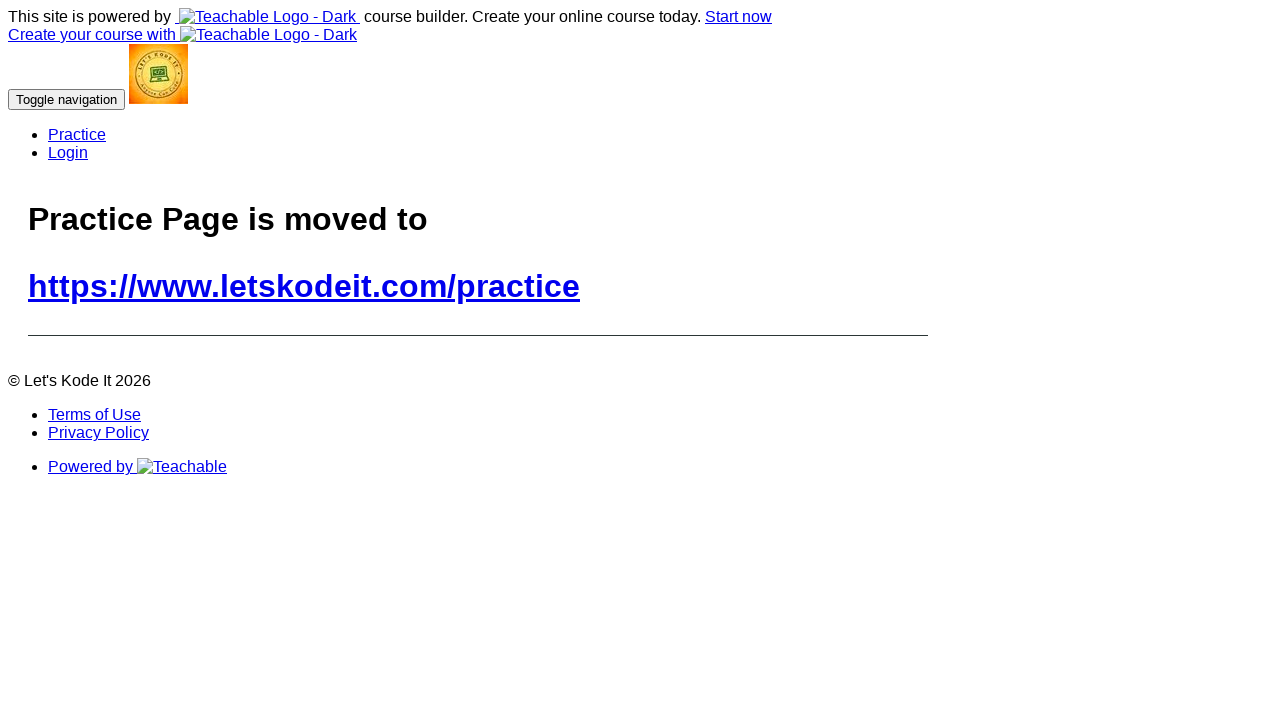

Selected BMW radio button at (89, 252) on #bmwradio
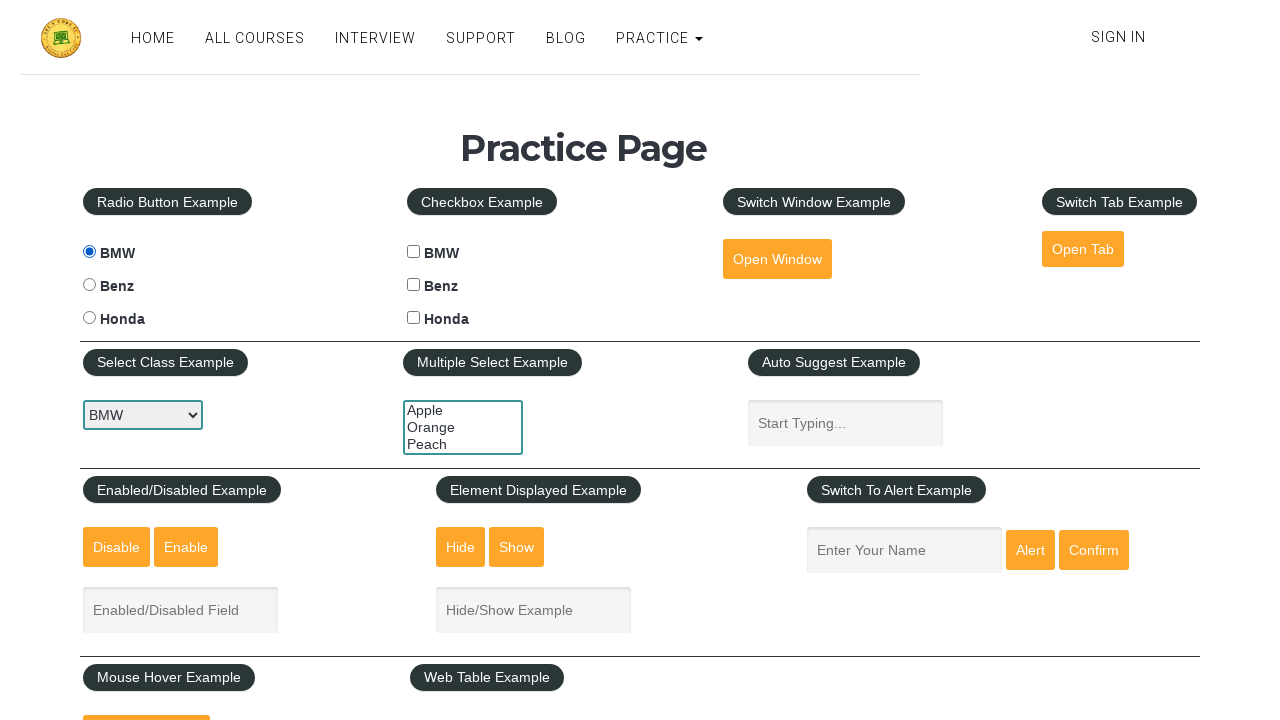

Checked BMW checkbox at (414, 252) on #bmwcheck
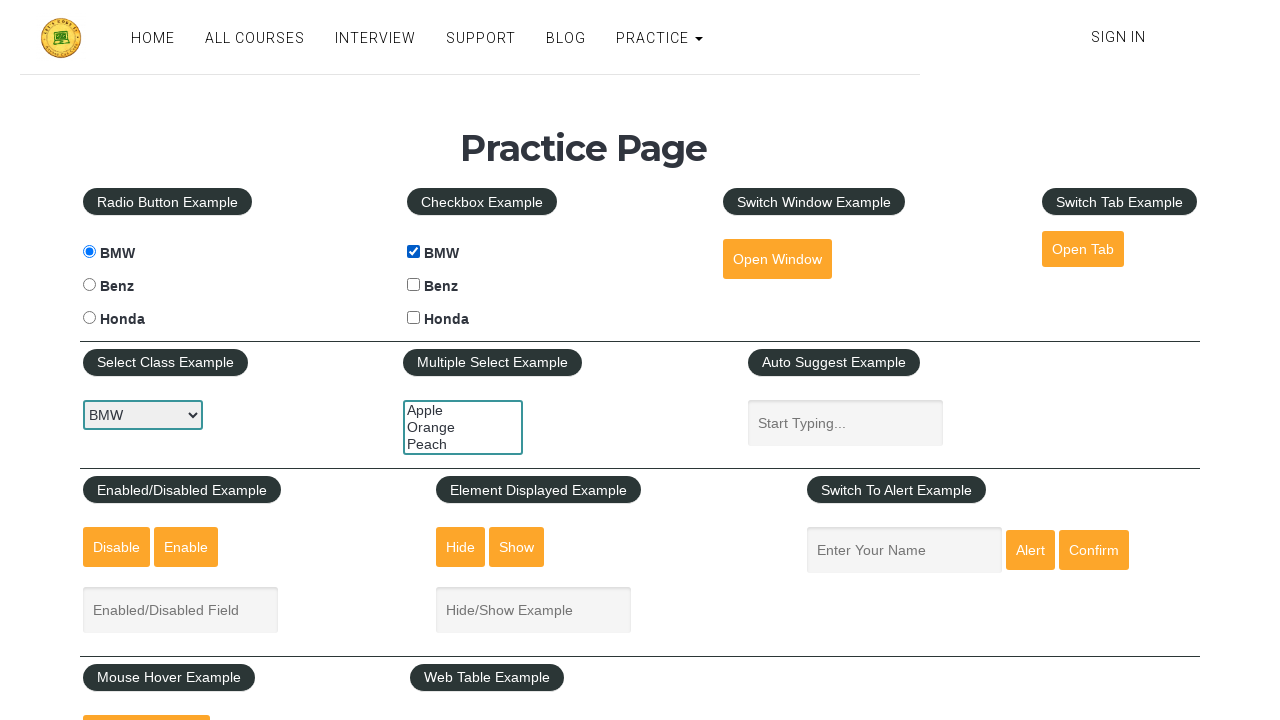

Clicked open window button at (777, 259) on #openwindow
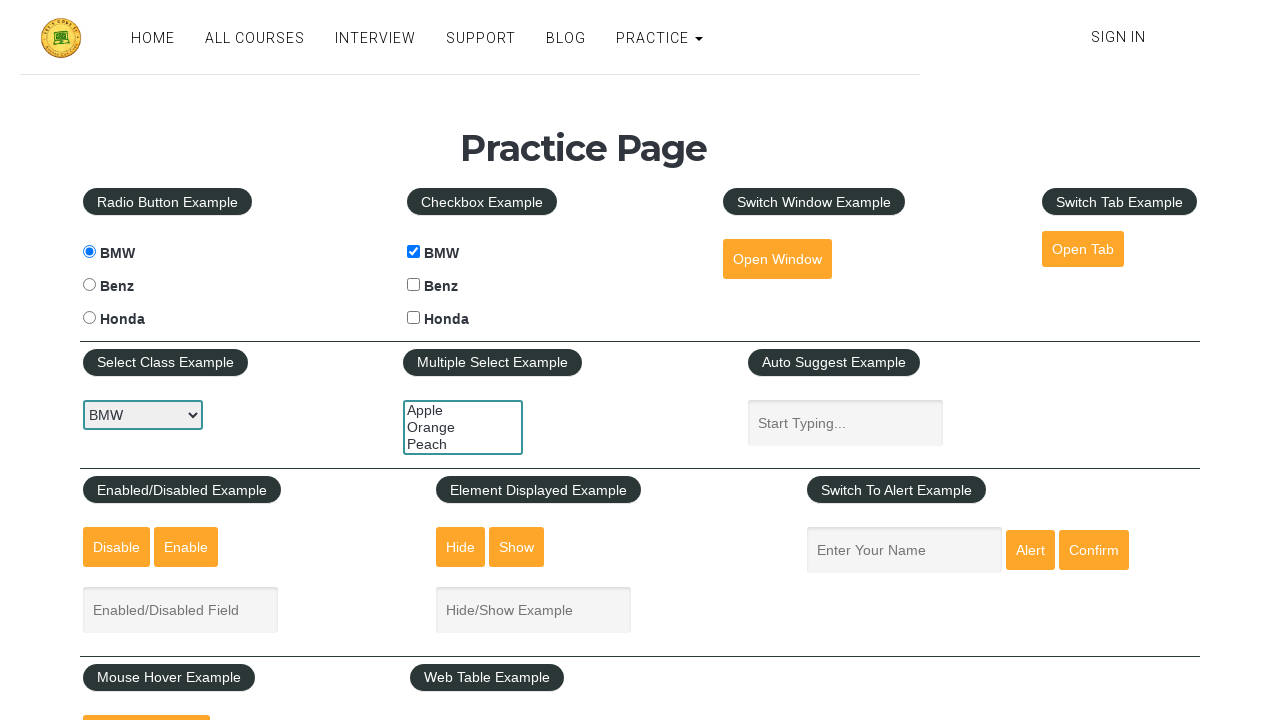

Dynamic link loaded and visible
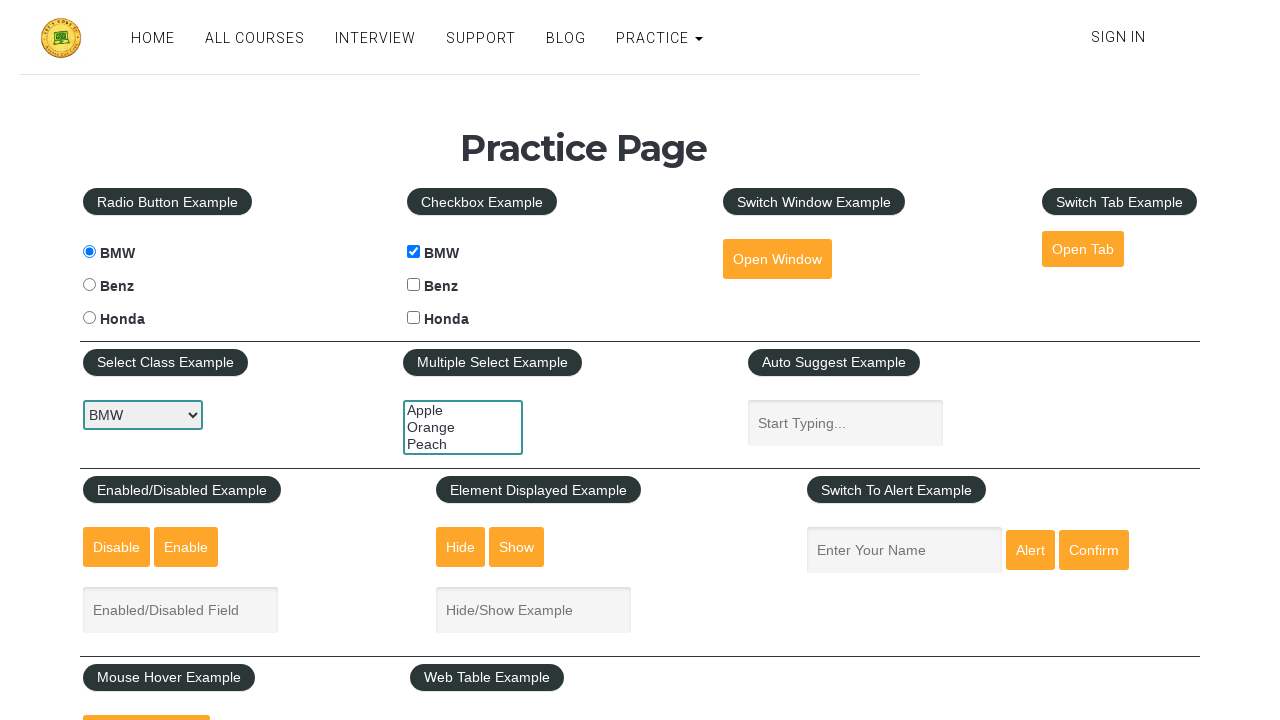

Clicked on navbar to expand menu at (606, 38) on #navbar-inverse-collapse
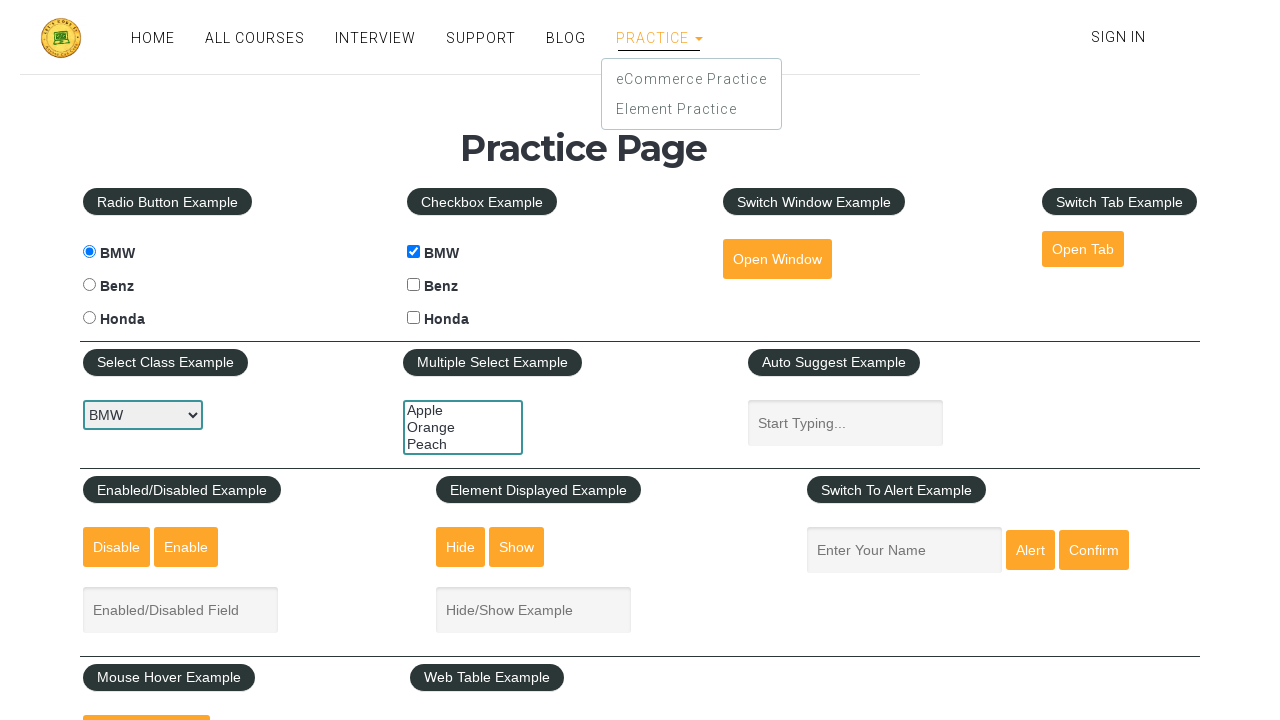

Clicked open tab link at (1083, 249) on #opentab
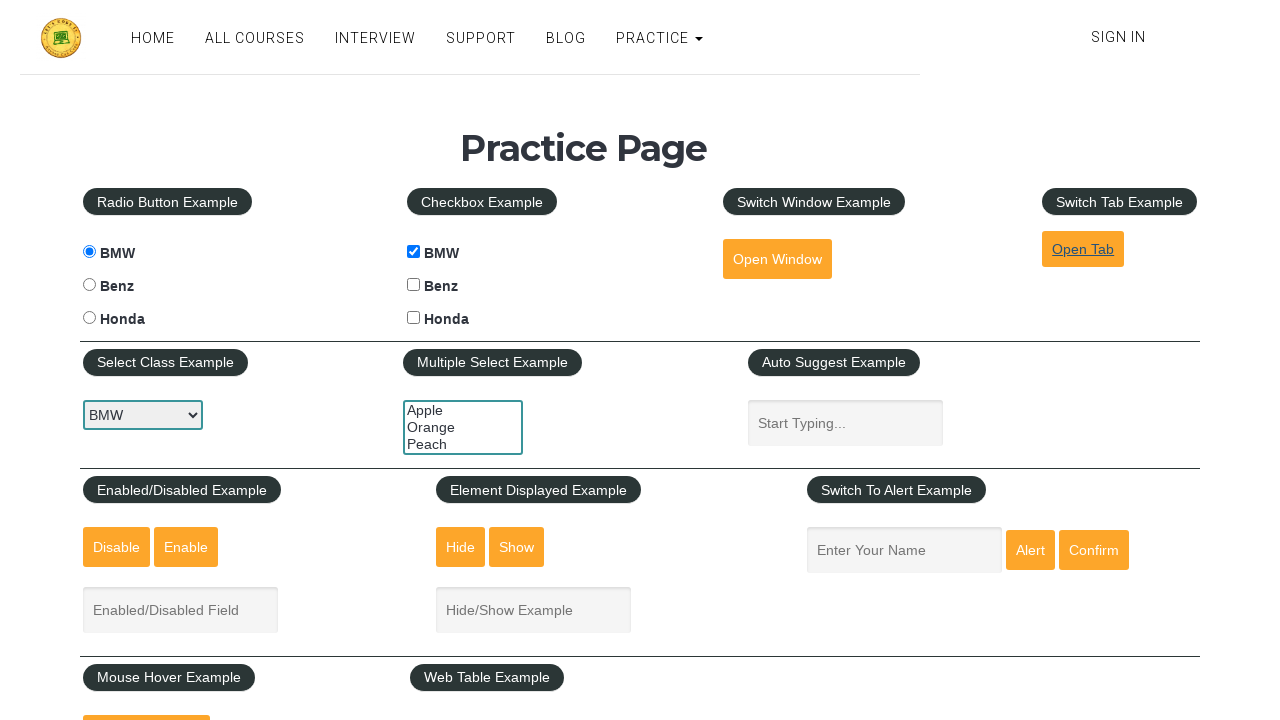

Selected Benz from car dropdown on #carselect
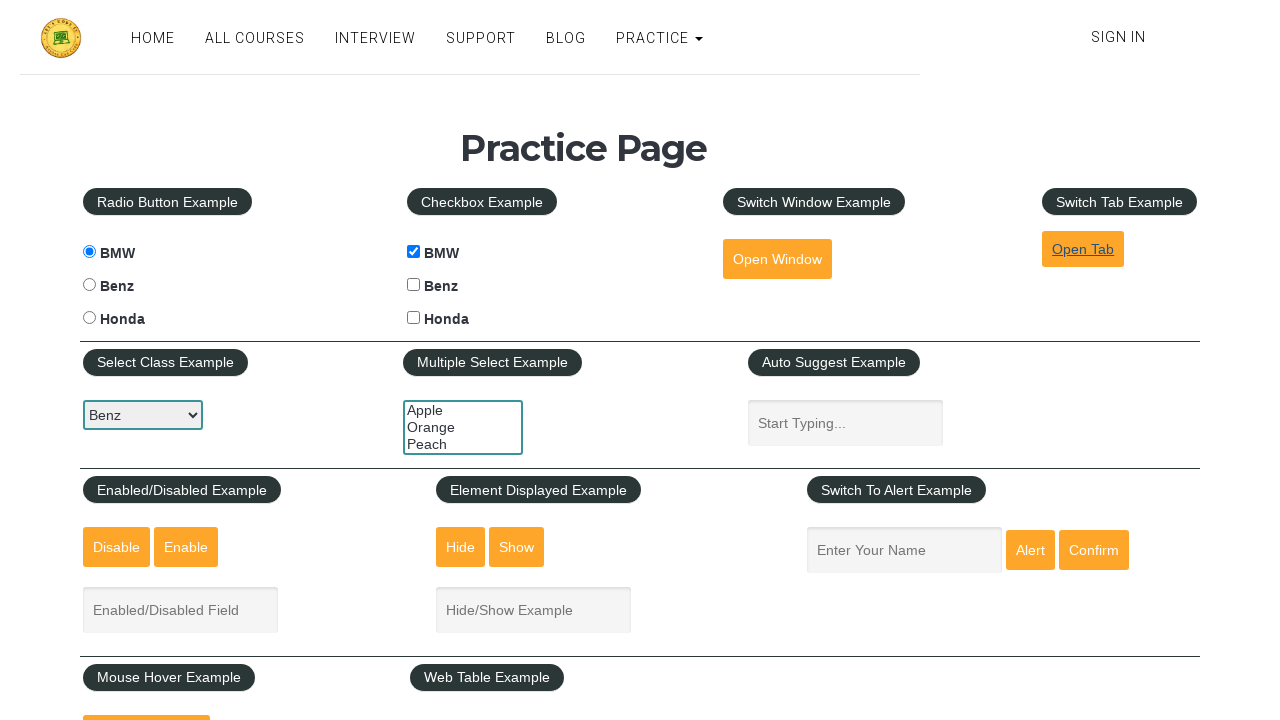

Selected apple and orange from multi-select dropdown on #multiple-select-example
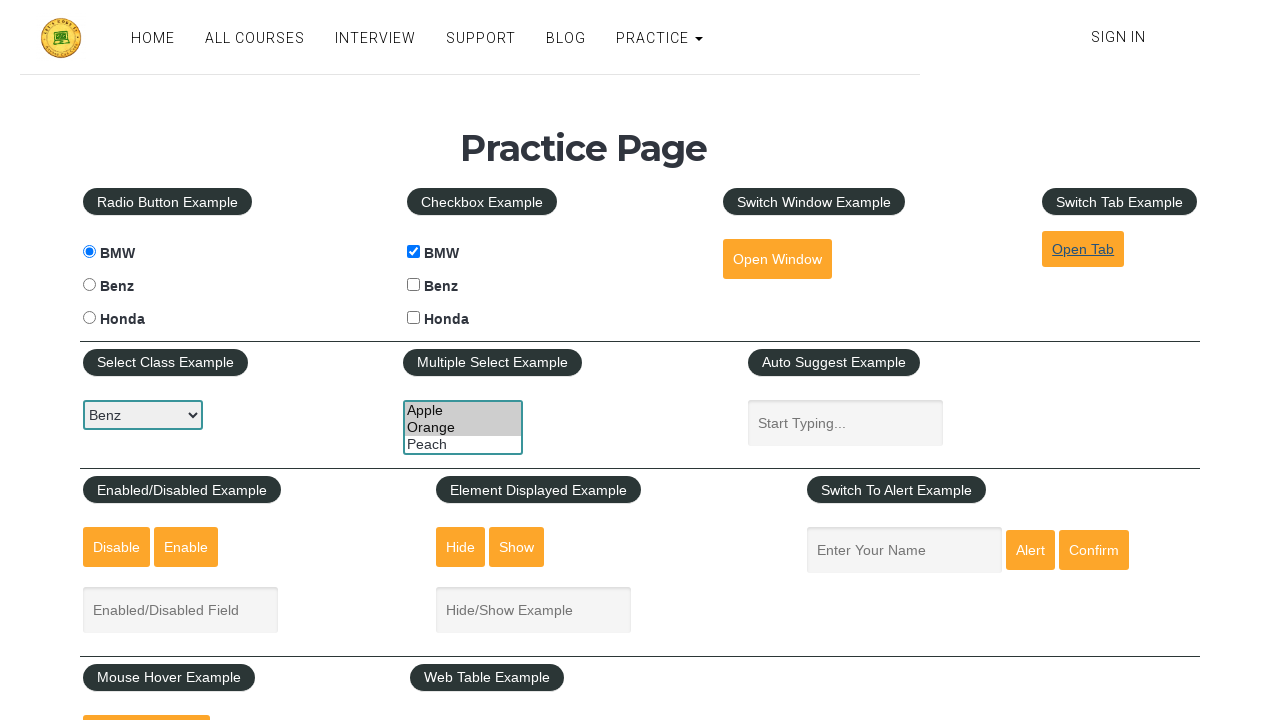

Typed 'orange' in autocomplete field on #autosuggest
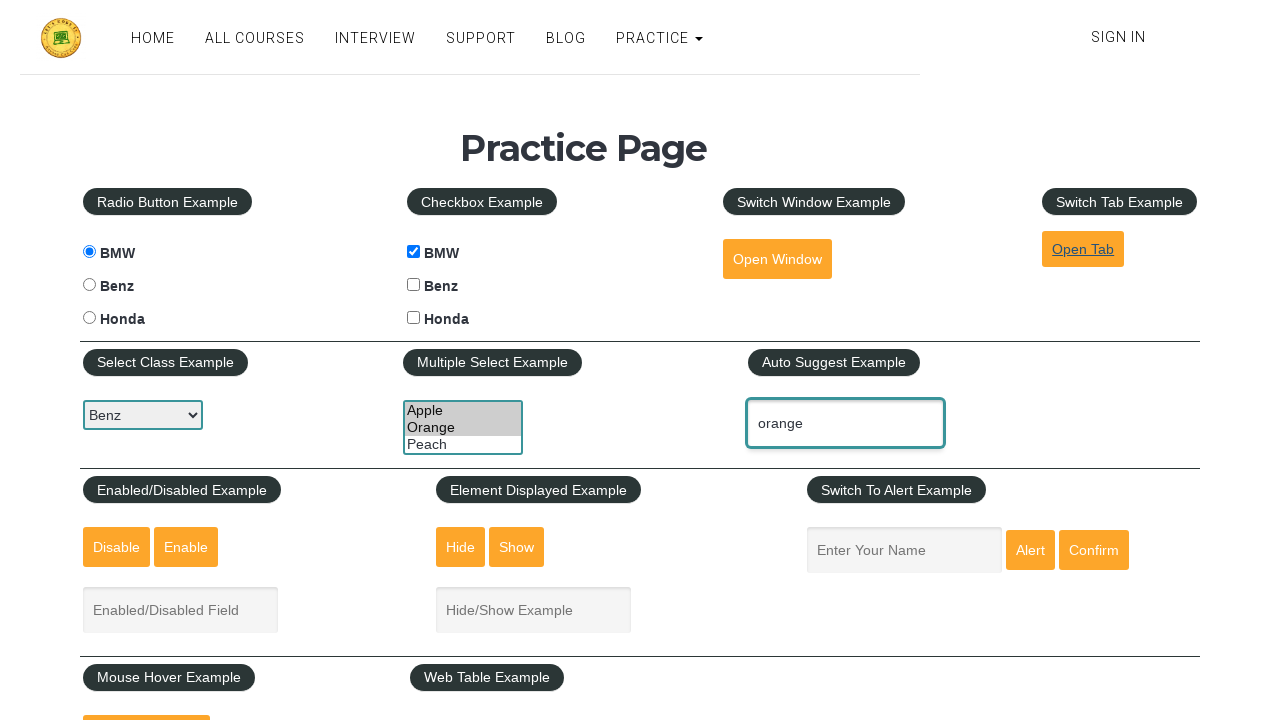

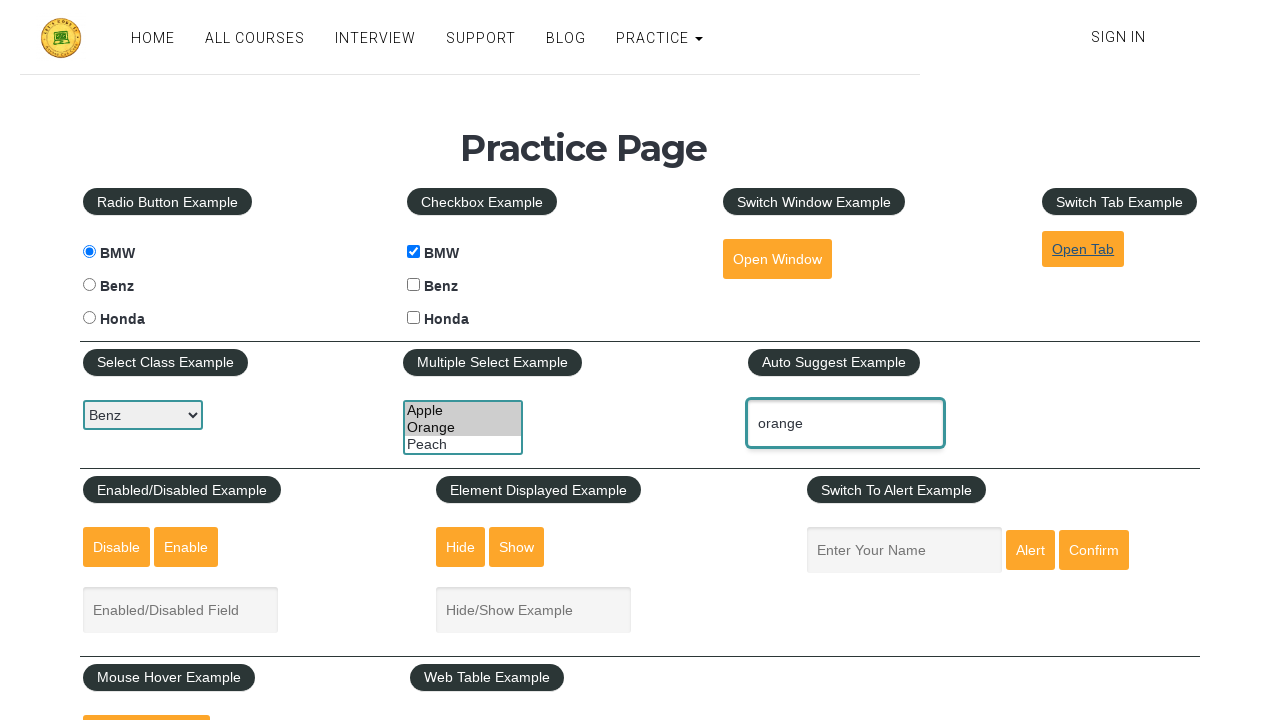